Tests navigation to Browse Languages section and verifies there are 10 languages starting with numbers

Starting URL: http://www.99-bottles-of-beer.net/

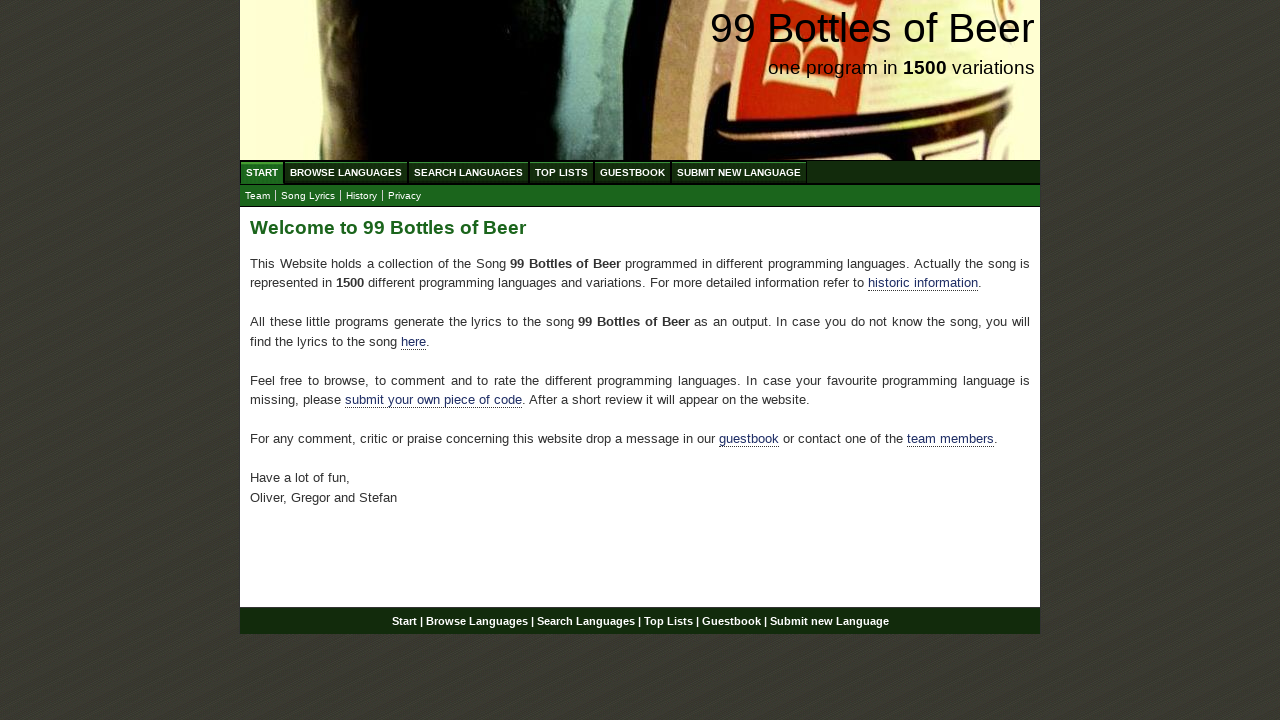

Clicked on Browse Languages link at (346, 172) on #menu li a[href='/abc.html']
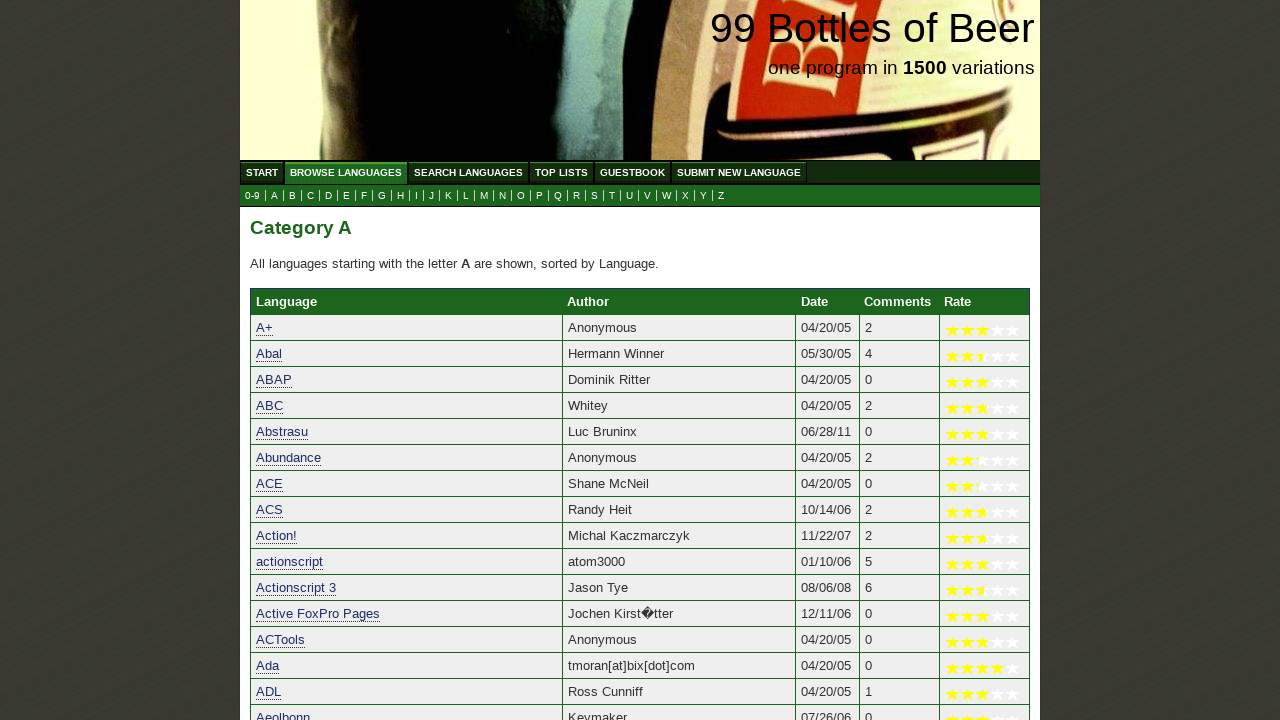

Clicked on 0-9 link to view languages starting with numbers at (252, 196) on a[href='0.html']
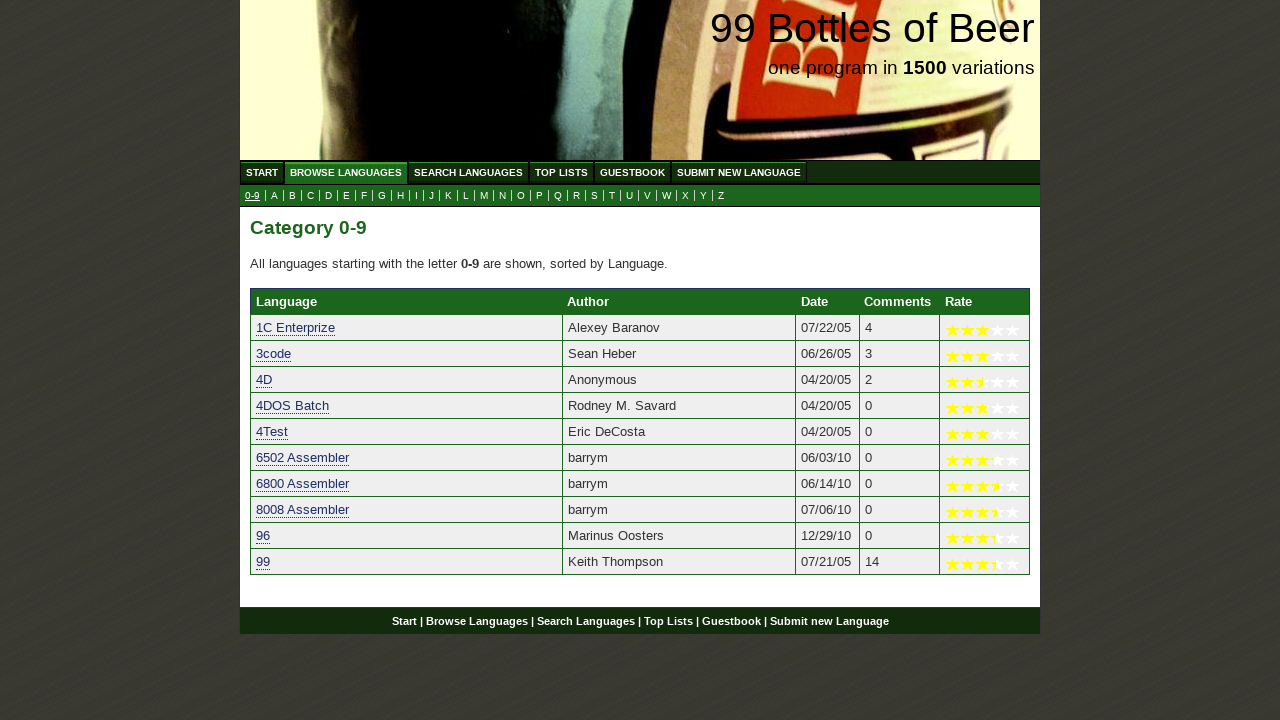

Language results loaded for 0-9 section
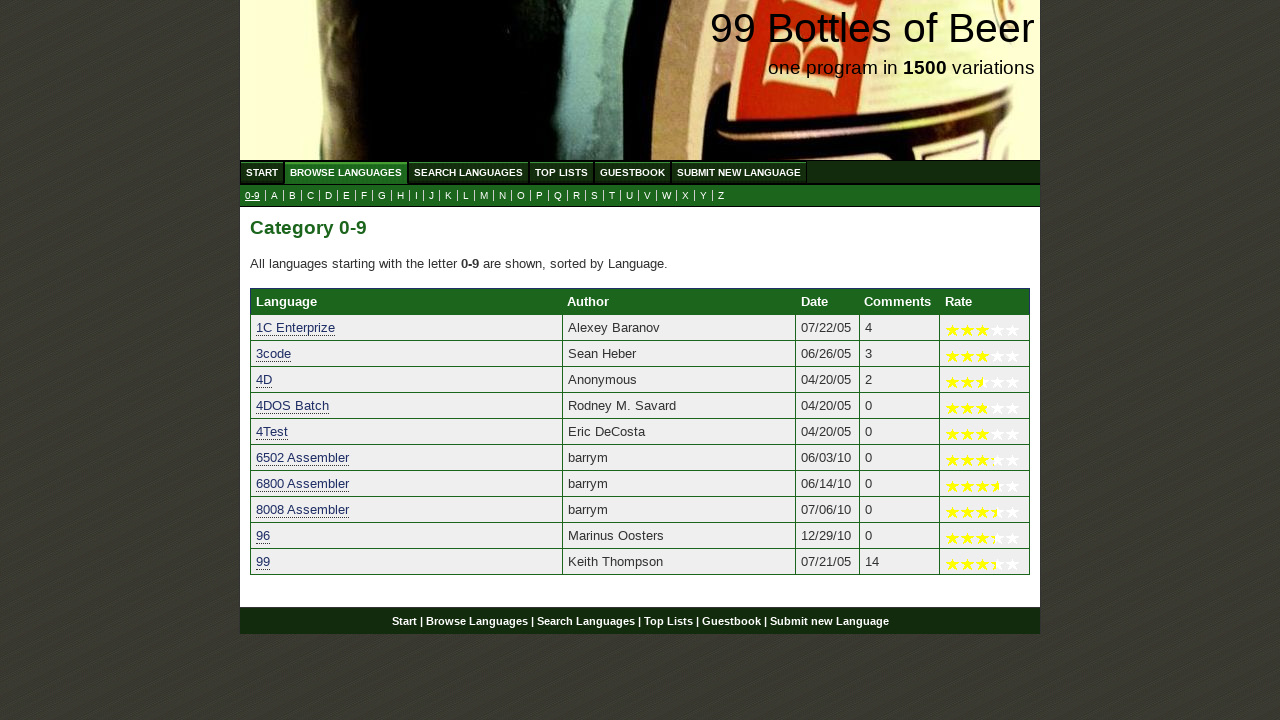

Verified that exactly 10 languages starting with numbers are displayed
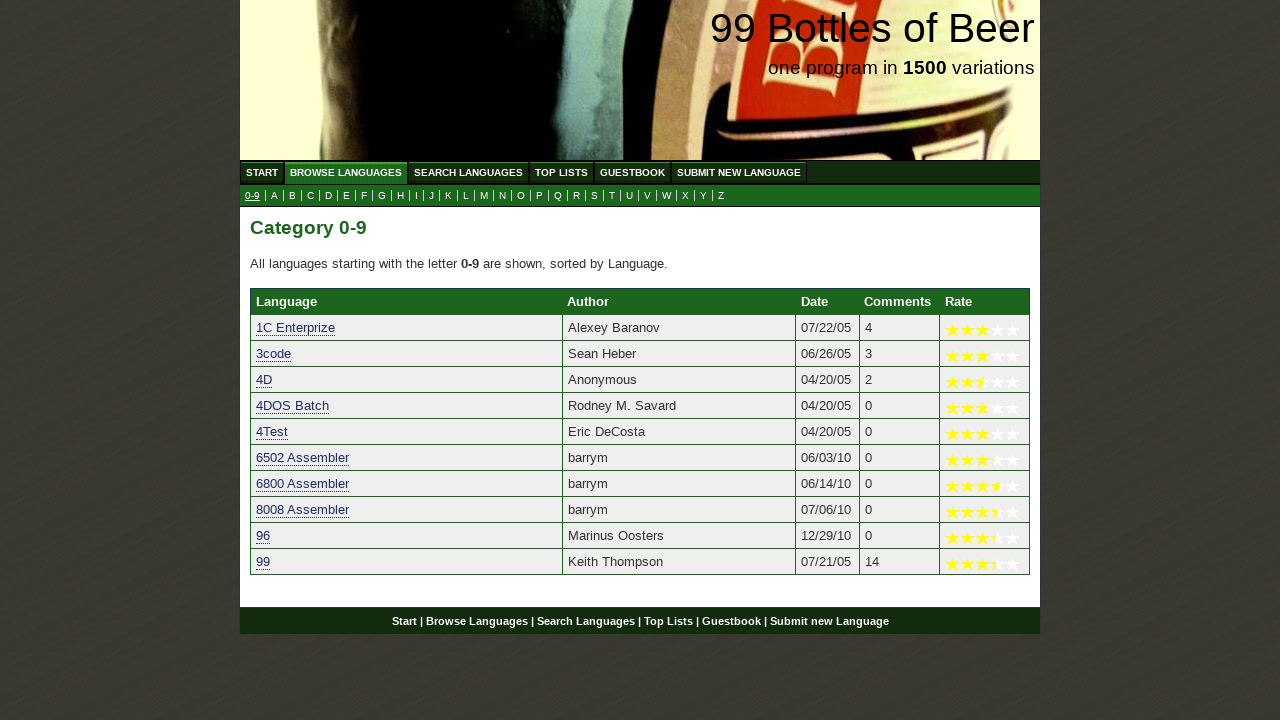

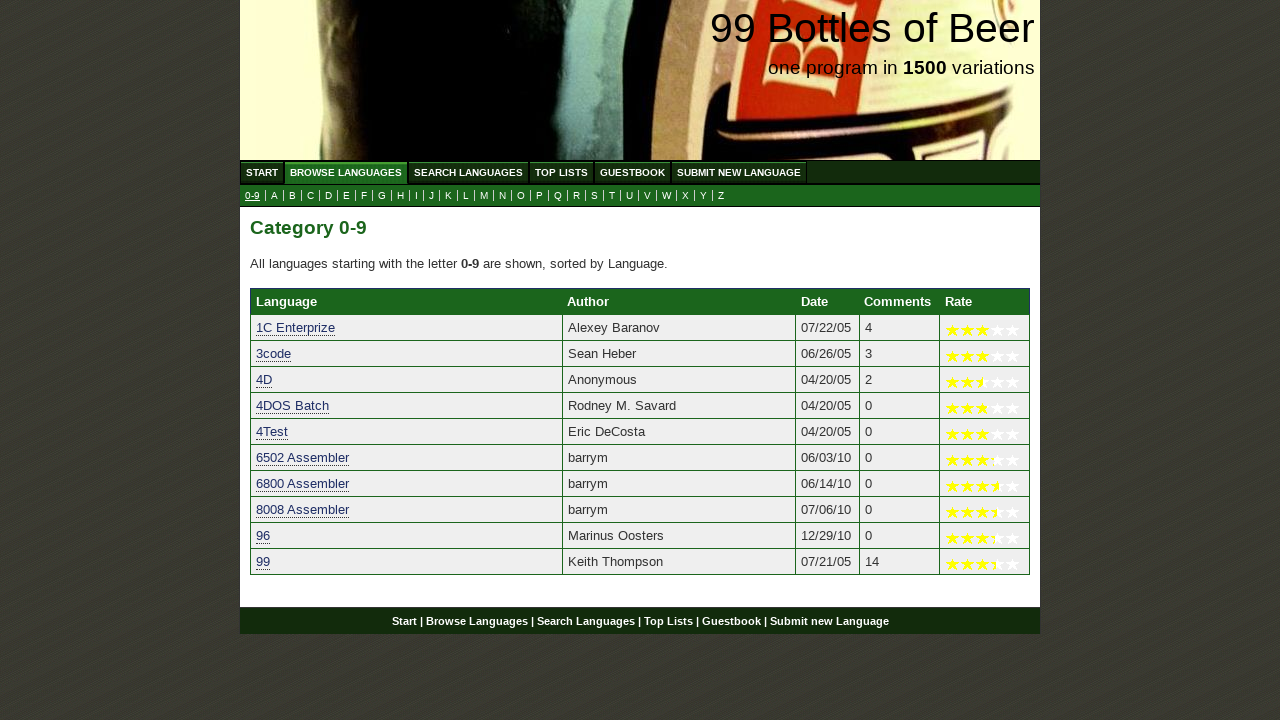